Tests dynamic controls using explicit waits by clicking Remove button, waiting for "It's gone!" message, then clicking Add button and waiting for "It's back!" message

Starting URL: https://the-internet.herokuapp.com/dynamic_controls

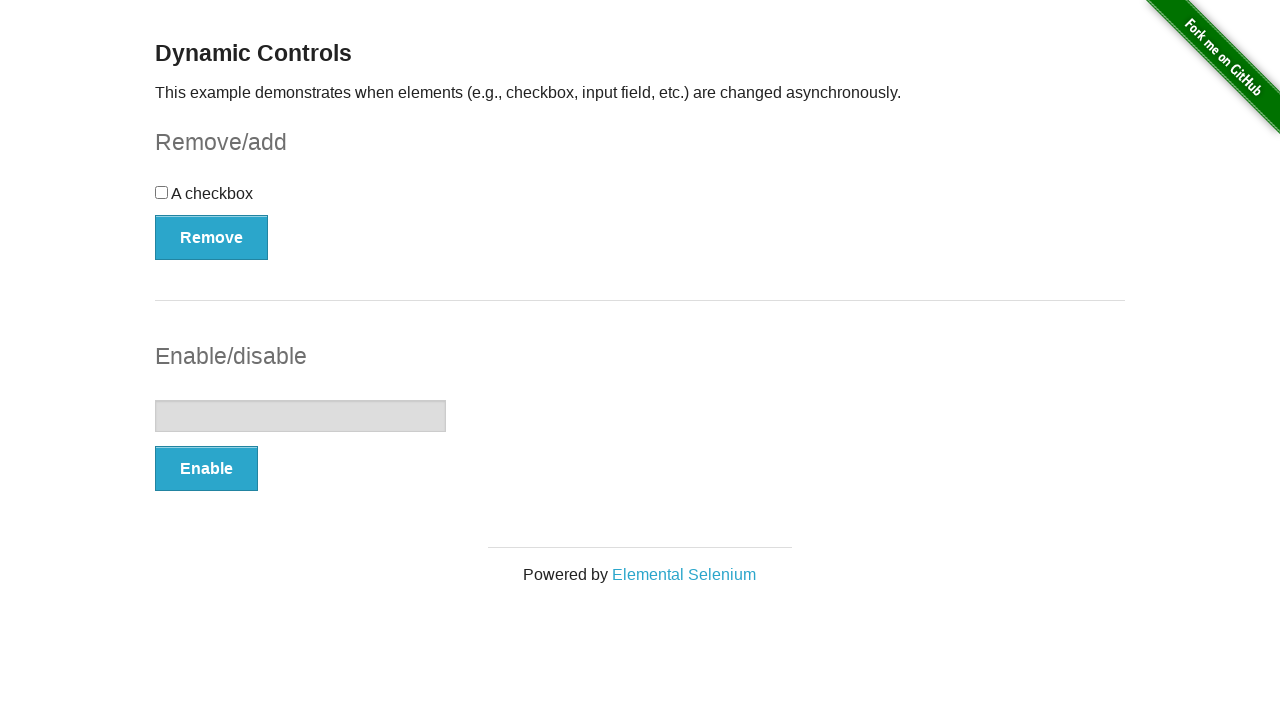

Clicked Remove button at (212, 237) on xpath=//button[.='Remove']
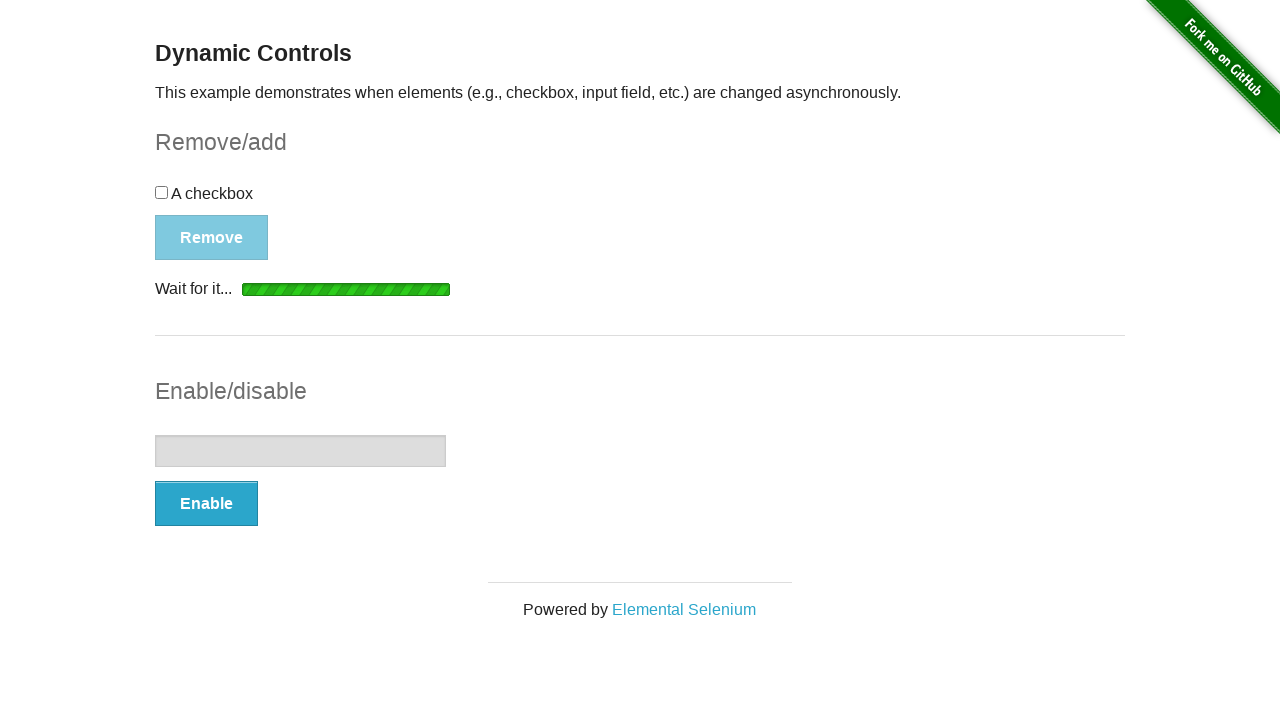

Waited for 'It's gone!' message to appear
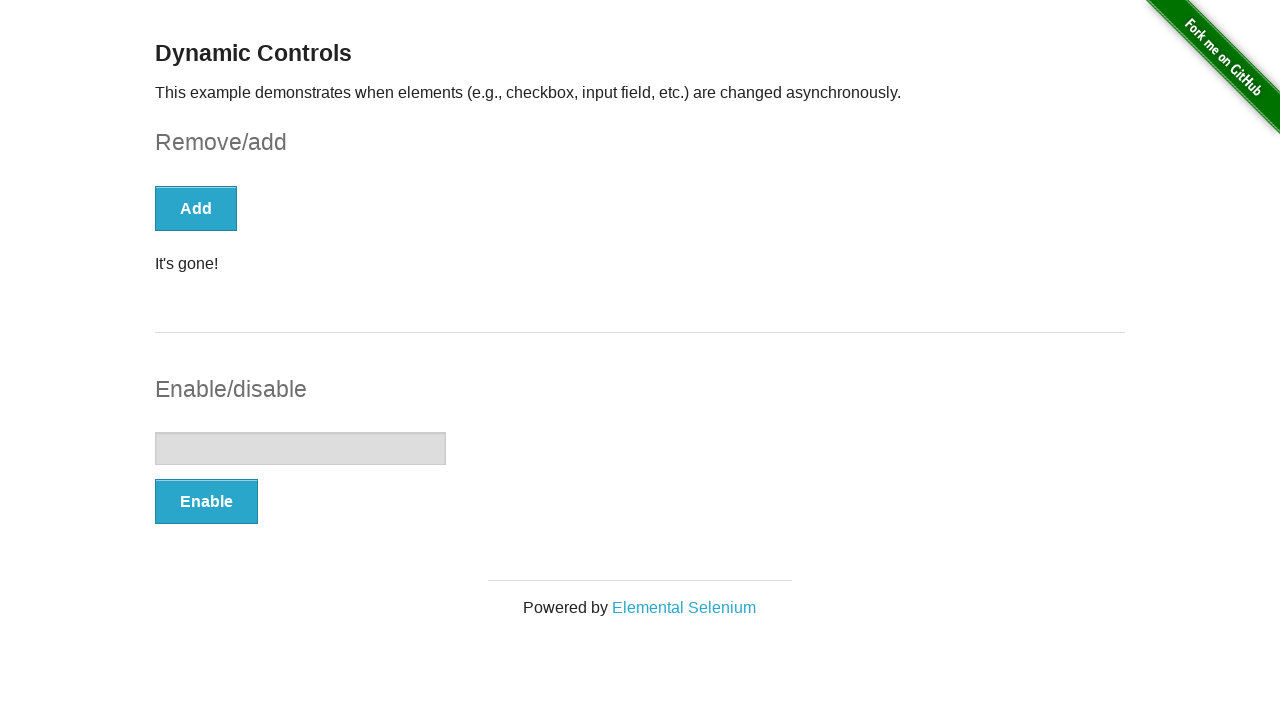

Clicked Add button at (196, 208) on xpath=//button[text()='Add']
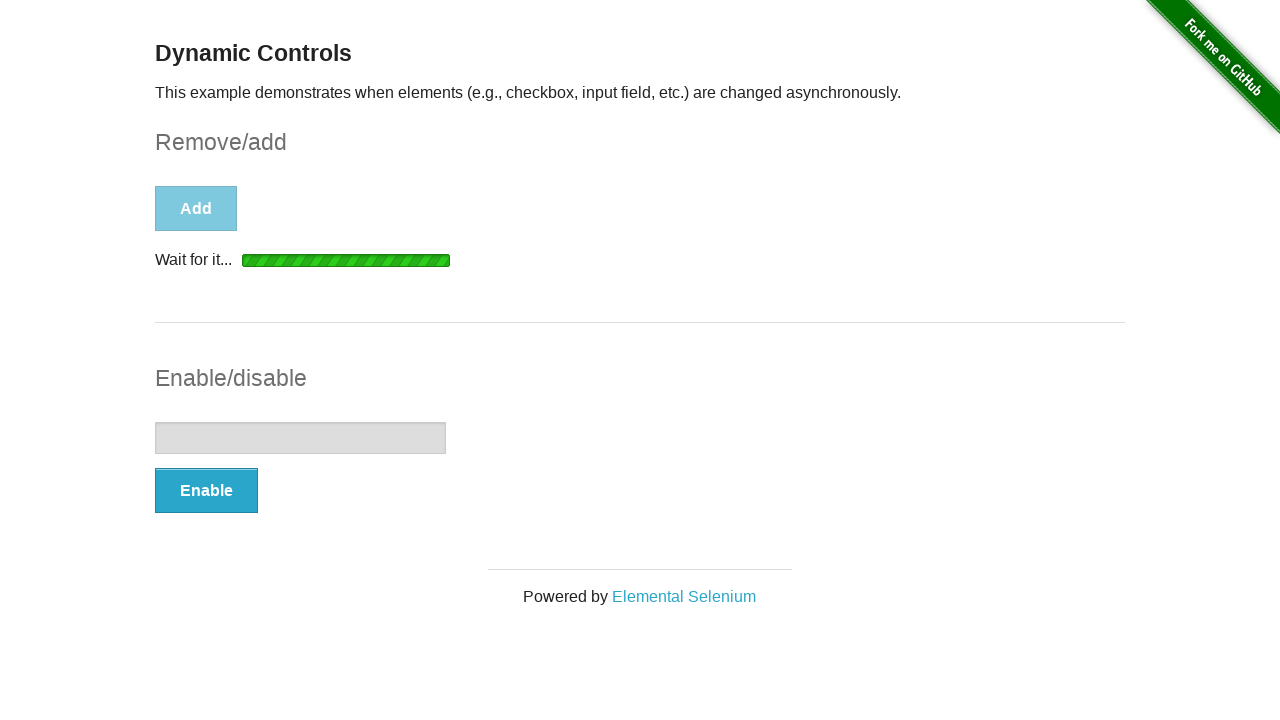

Waited for 'It's back!' message to appear
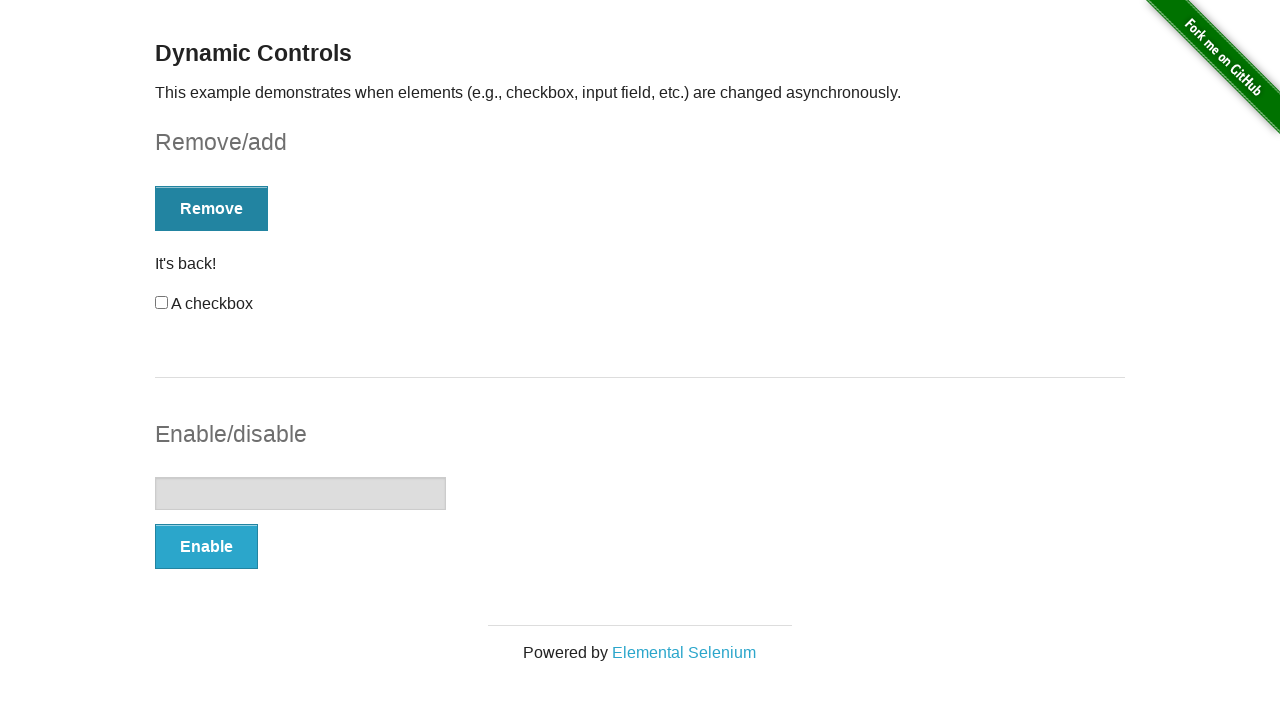

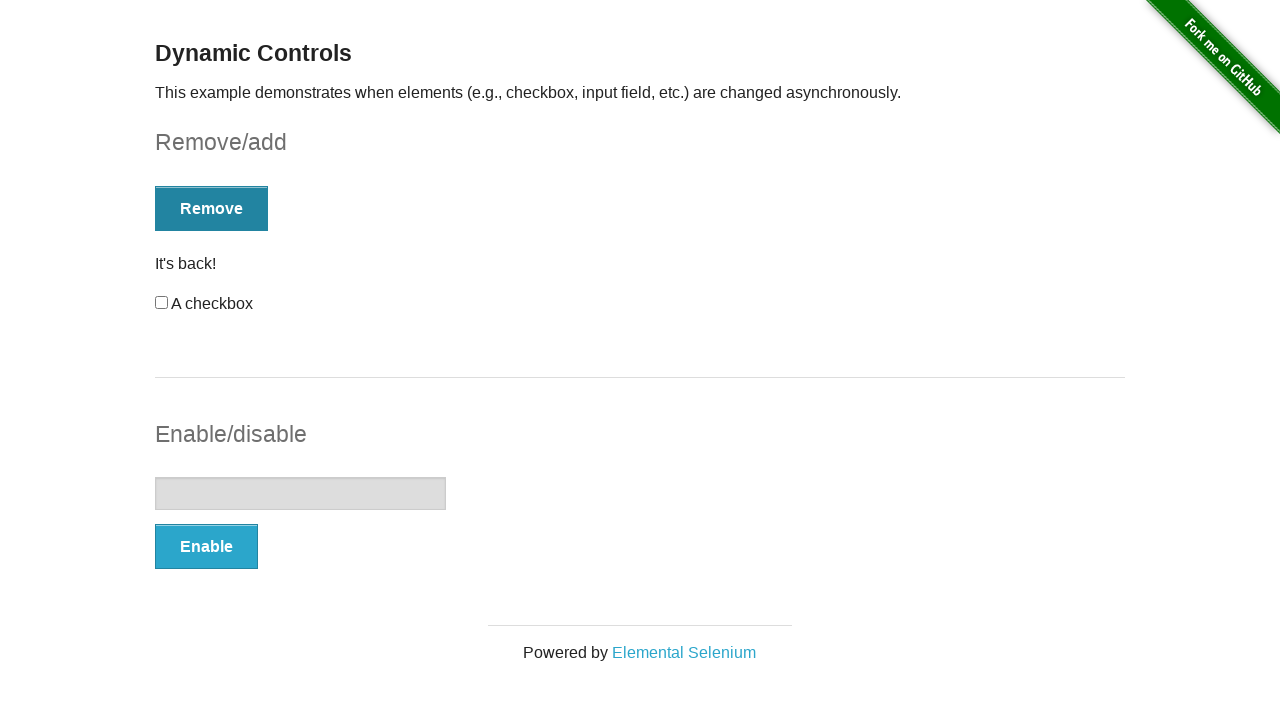